Tests the search functionality on 99-bottles-of-beer.net by searching for "python" programming language and verifying that all returned results contain "python" in the name.

Starting URL: https://www.99-bottles-of-beer.net/

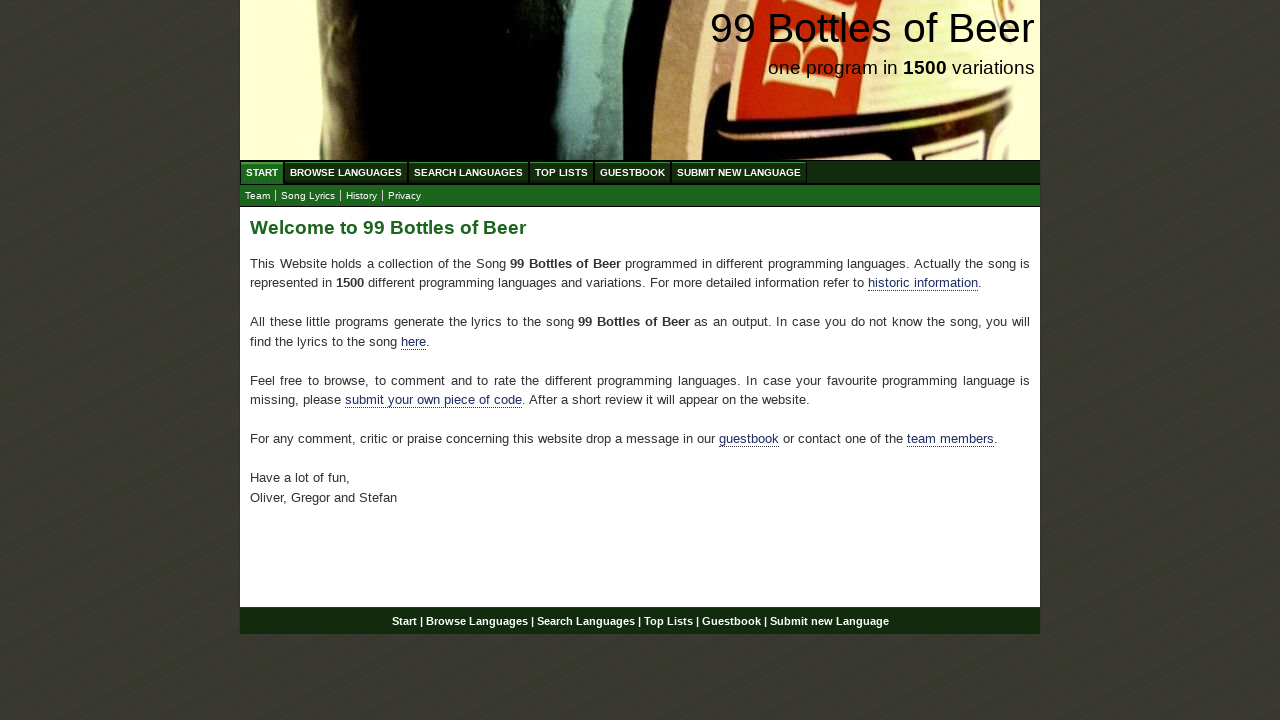

Clicked on 'Search Languages' menu item at (468, 172) on xpath=//ul[@id='menu']/li/a[@href='/search.html']
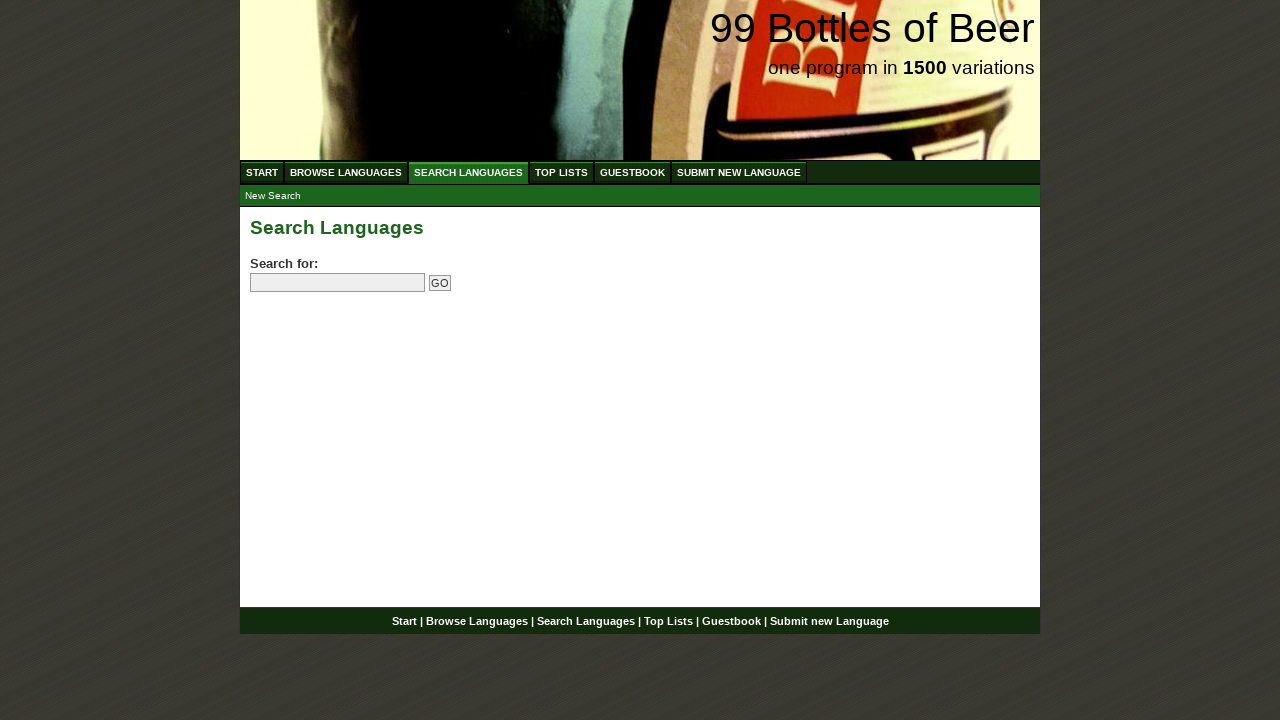

Clicked on the search field at (338, 283) on input[name='search']
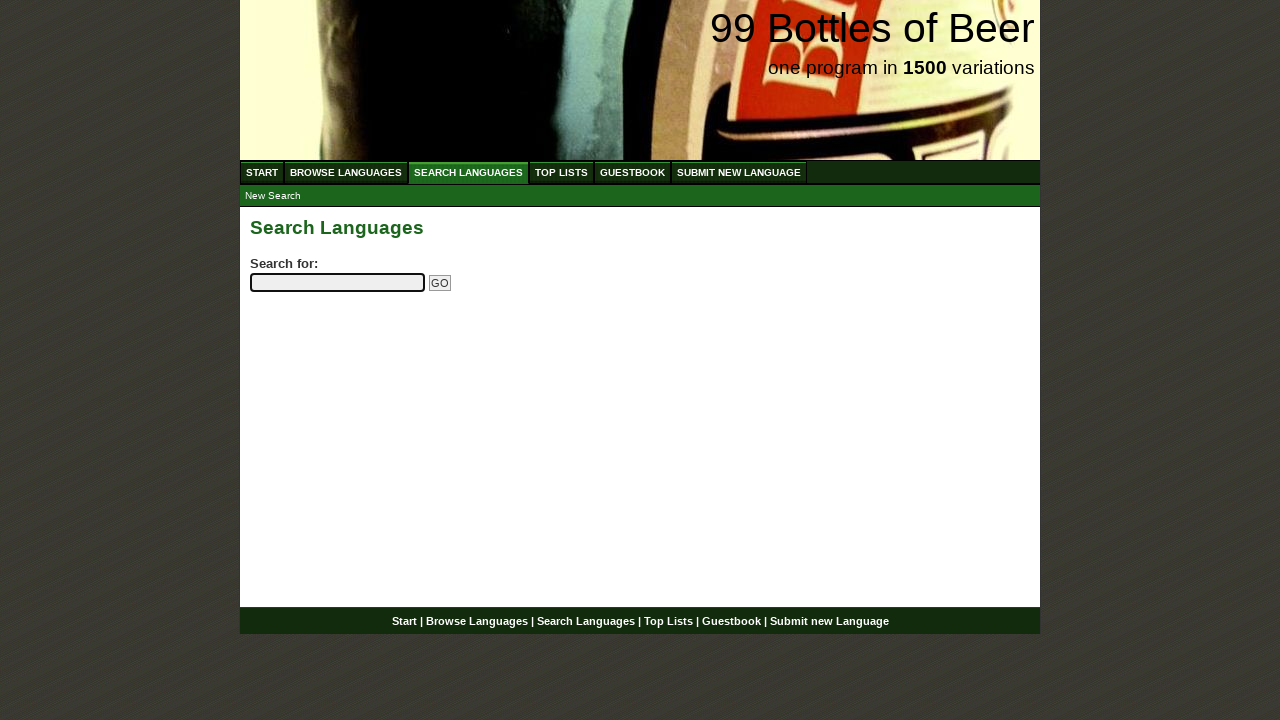

Filled search field with 'python' on input[name='search']
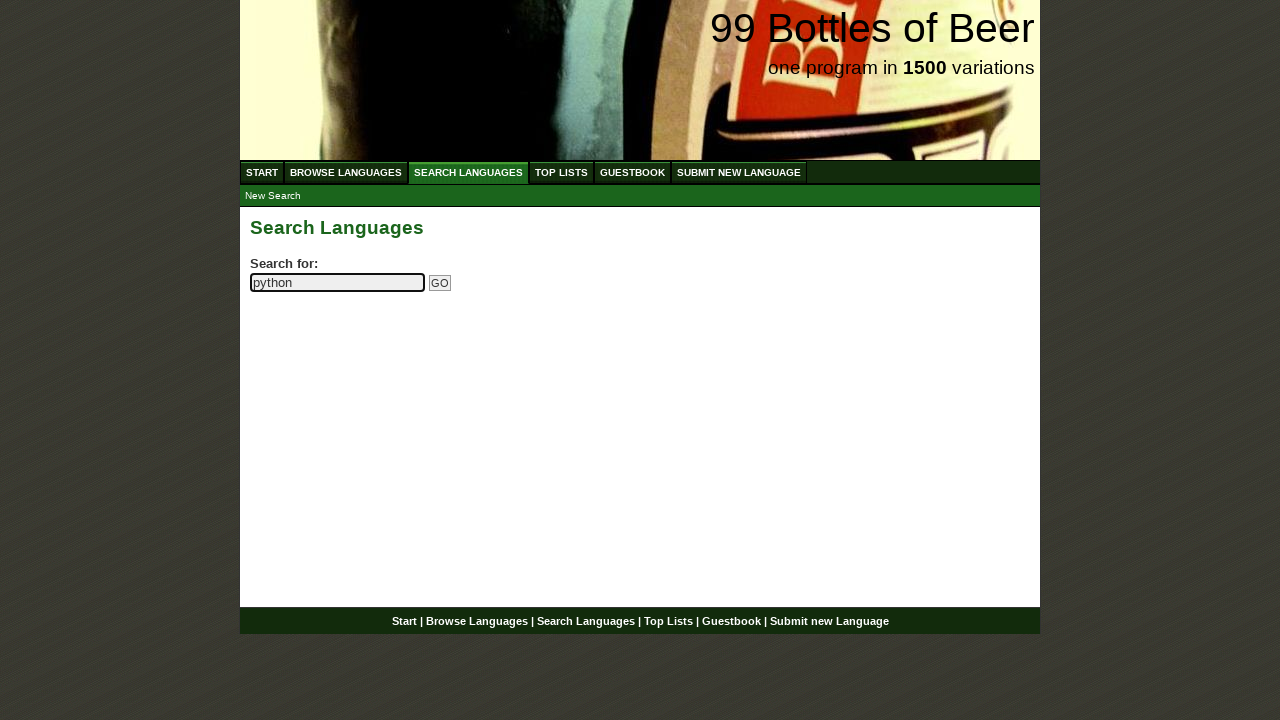

Clicked the submit button to search for python at (440, 283) on input[name='submitsearch']
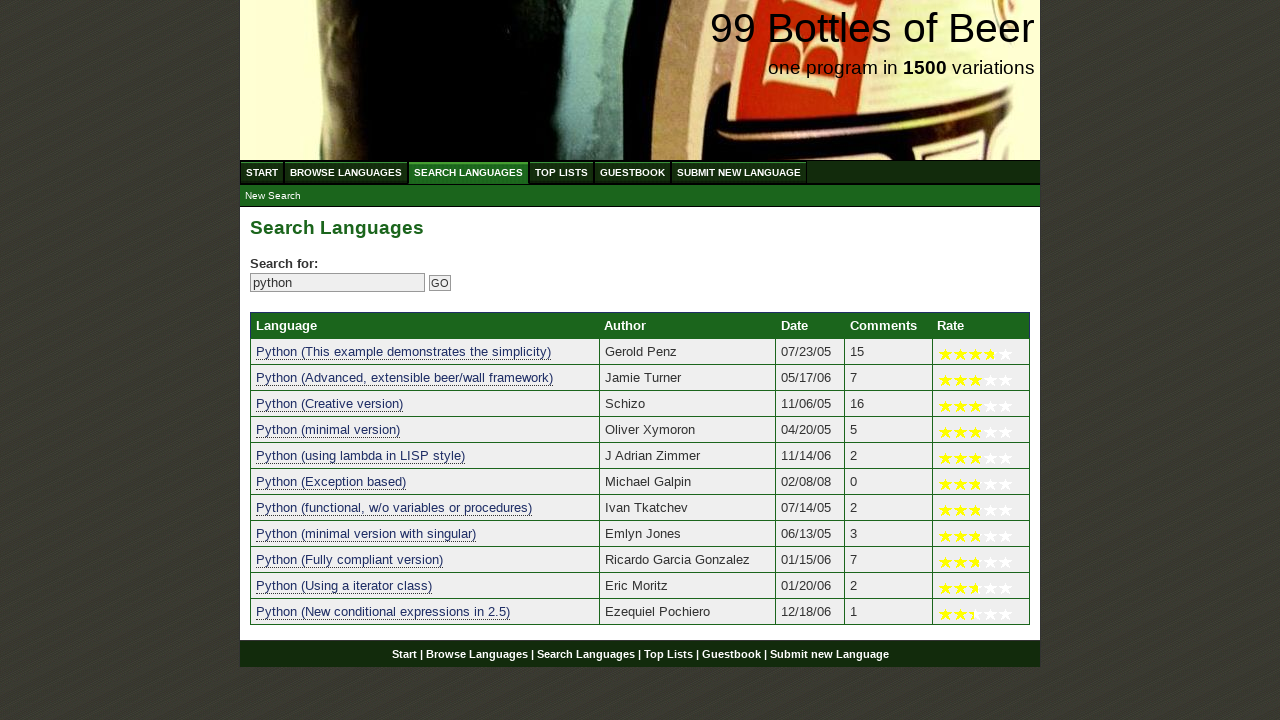

Search results table loaded
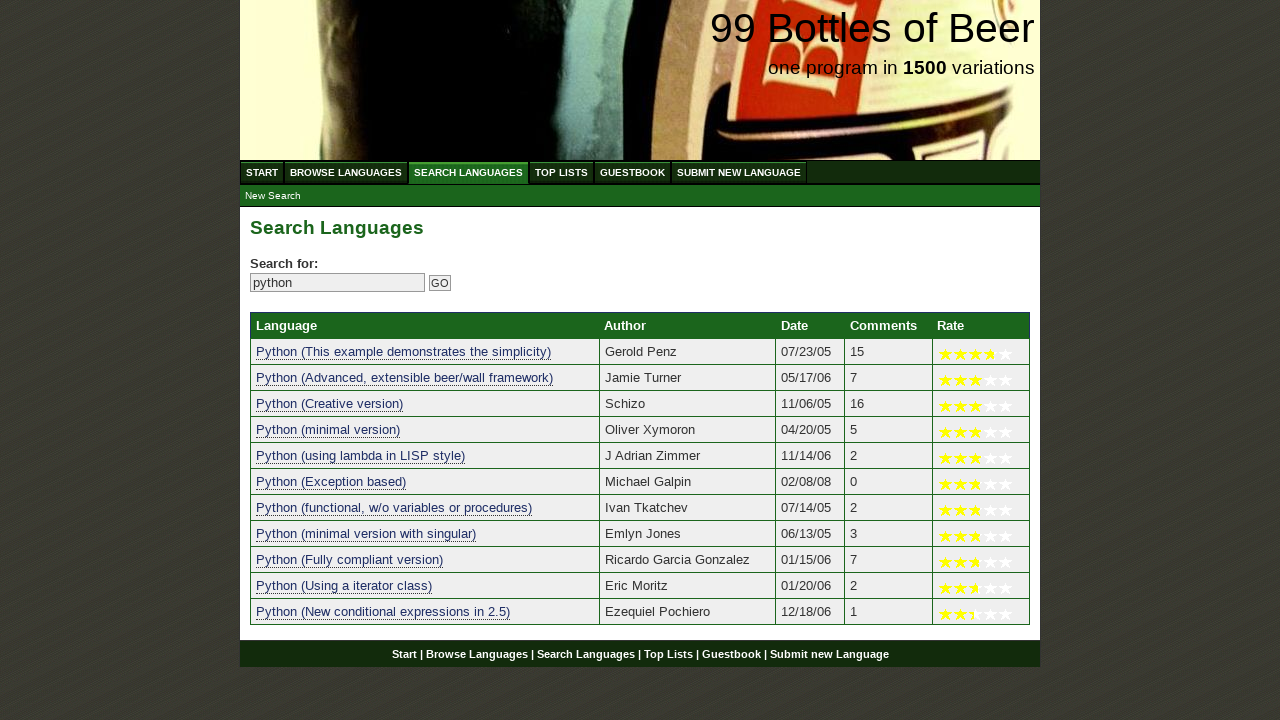

Located all search result links
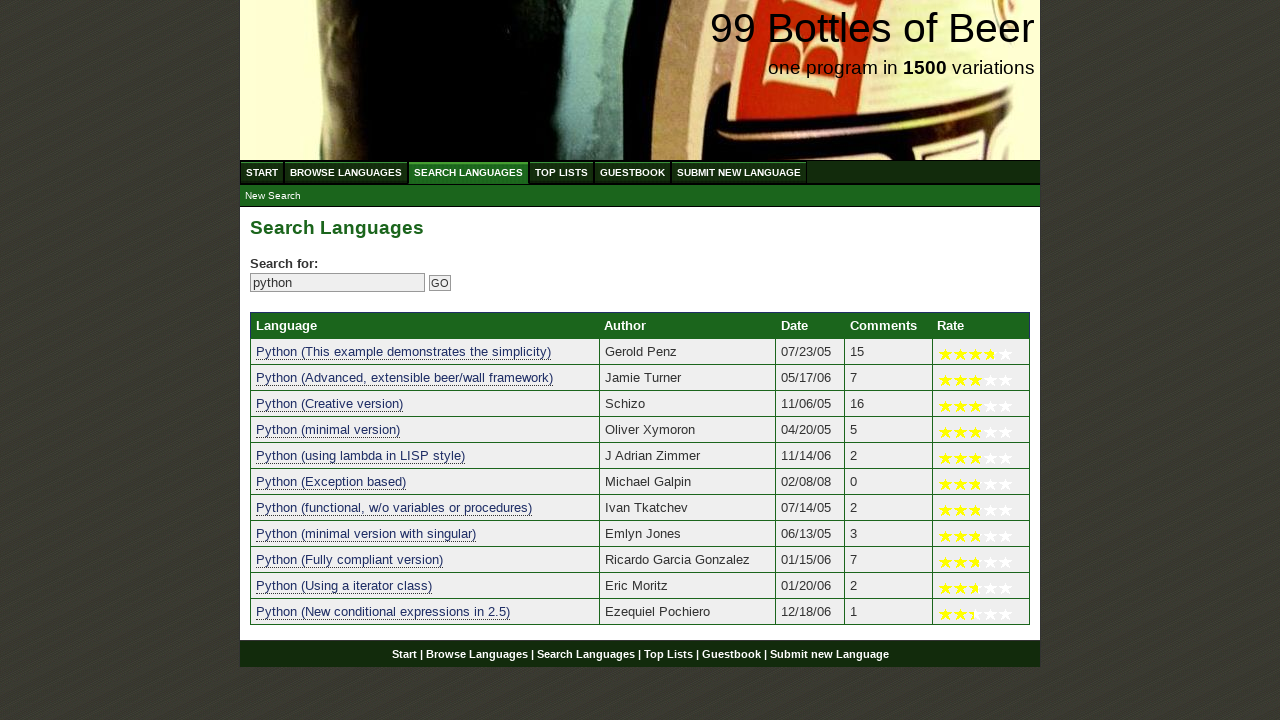

First search result is visible and ready
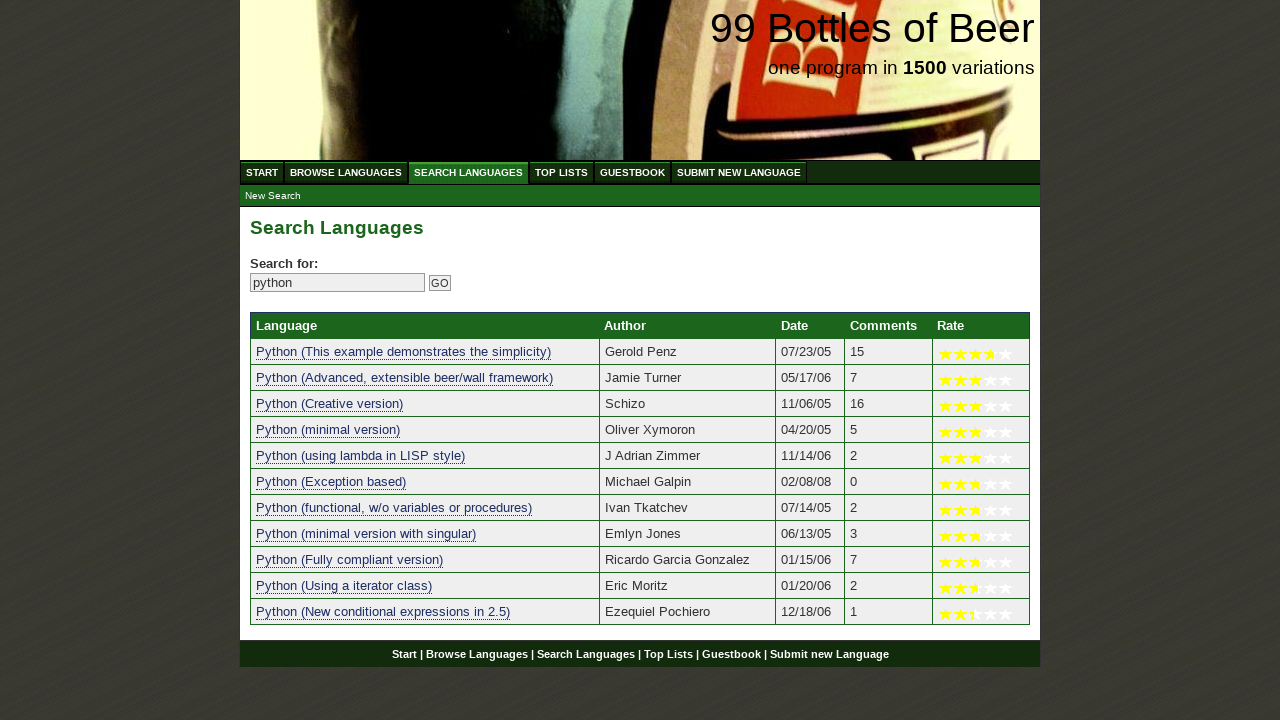

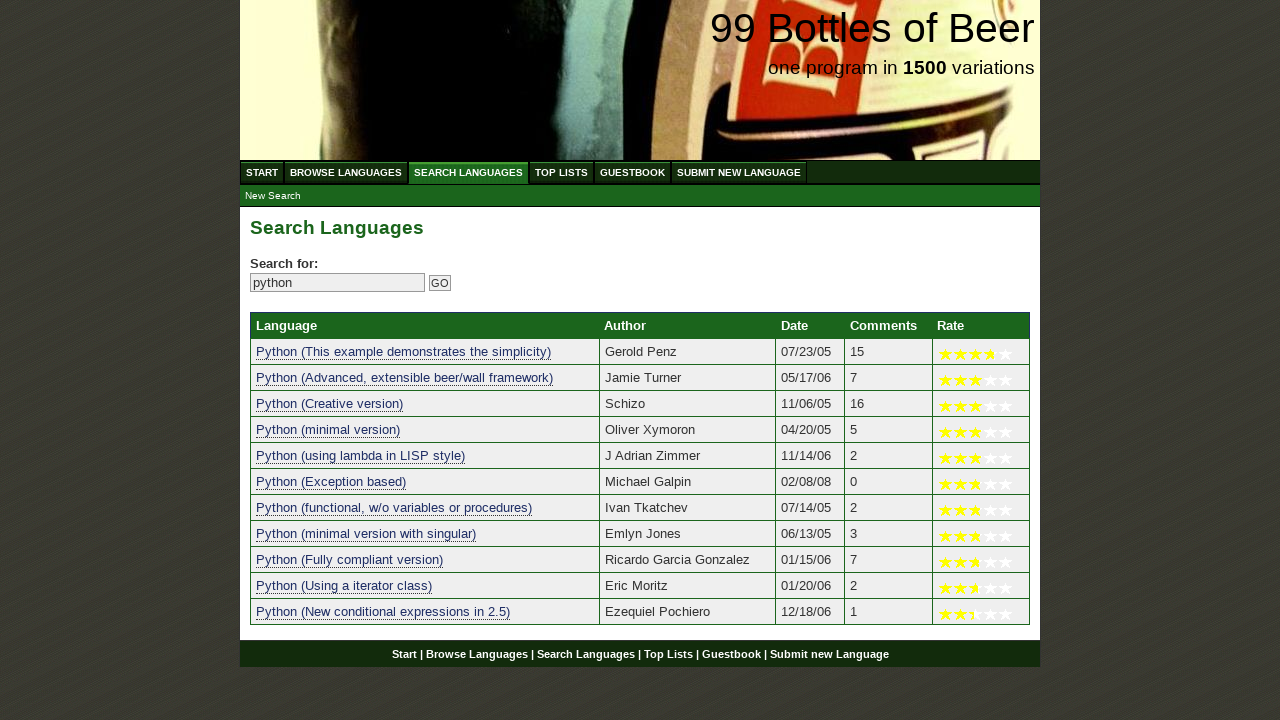